Tests keyboard key press functionality by sending Space and Left arrow keys to an input element and verifying the displayed result text shows which key was pressed.

Starting URL: http://the-internet.herokuapp.com/key_presses

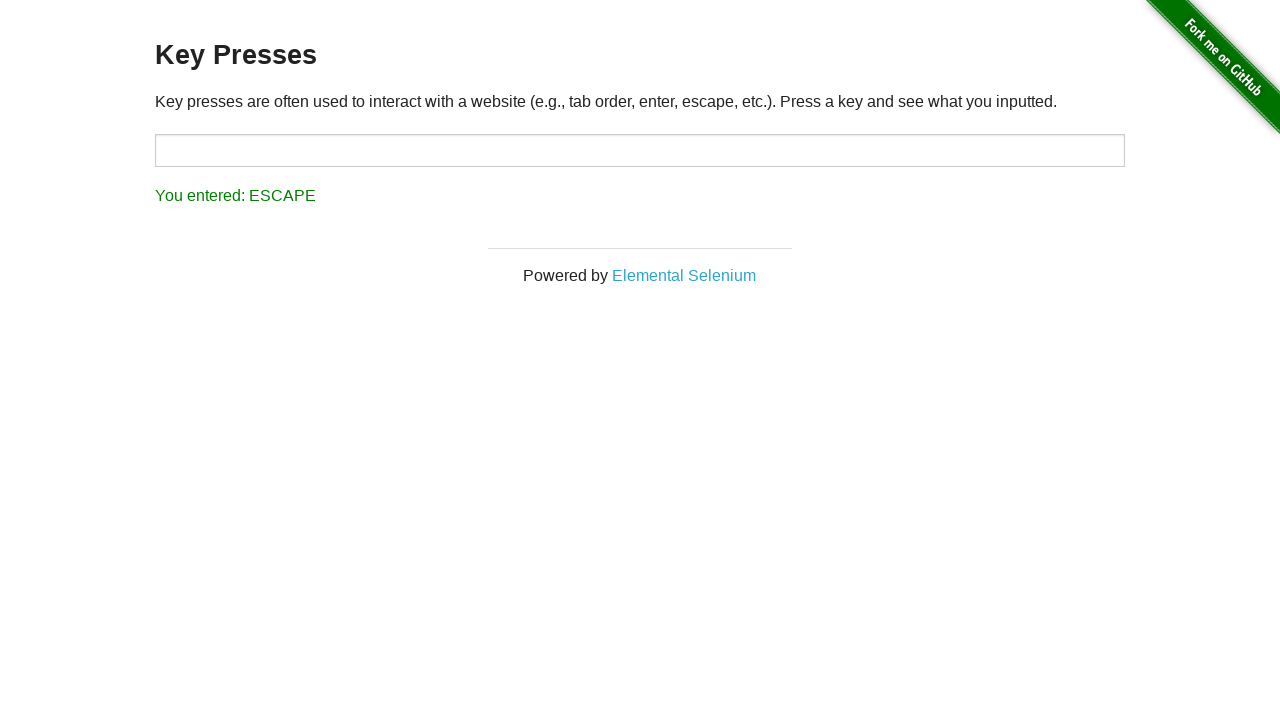

Navigated to key presses test page
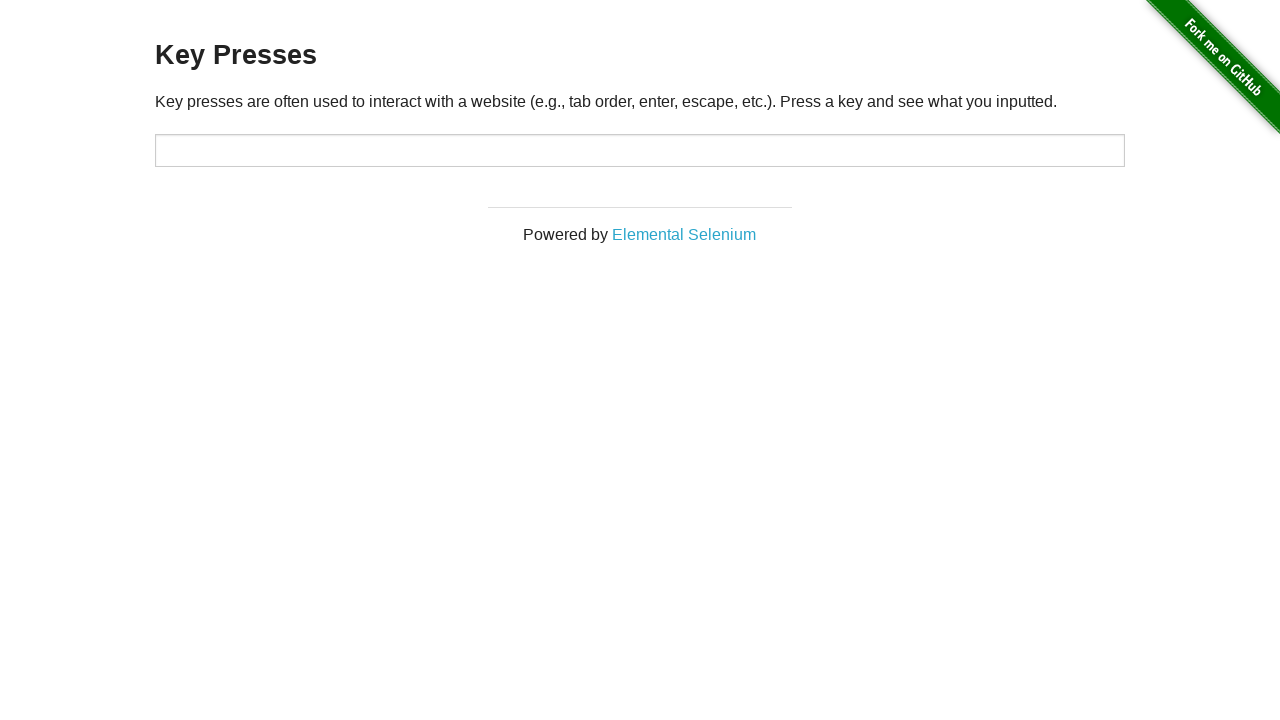

Pressed Space key on target input element on #target
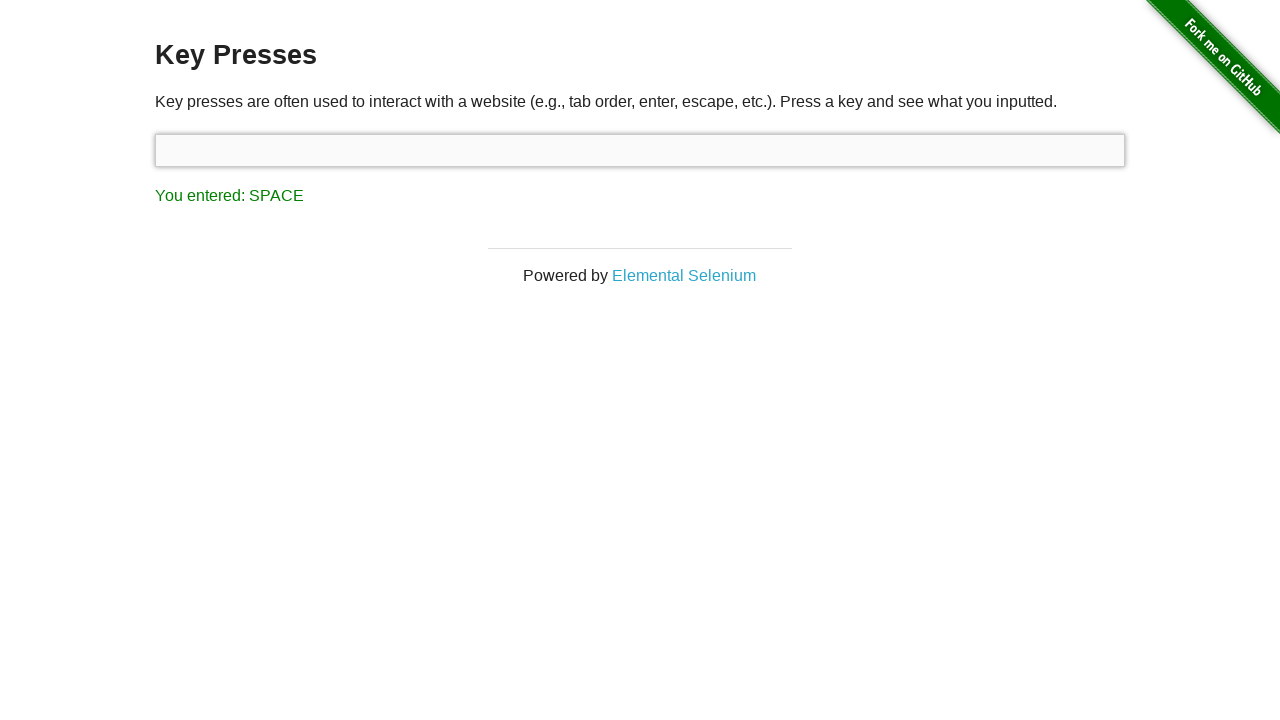

Result element loaded after Space key press
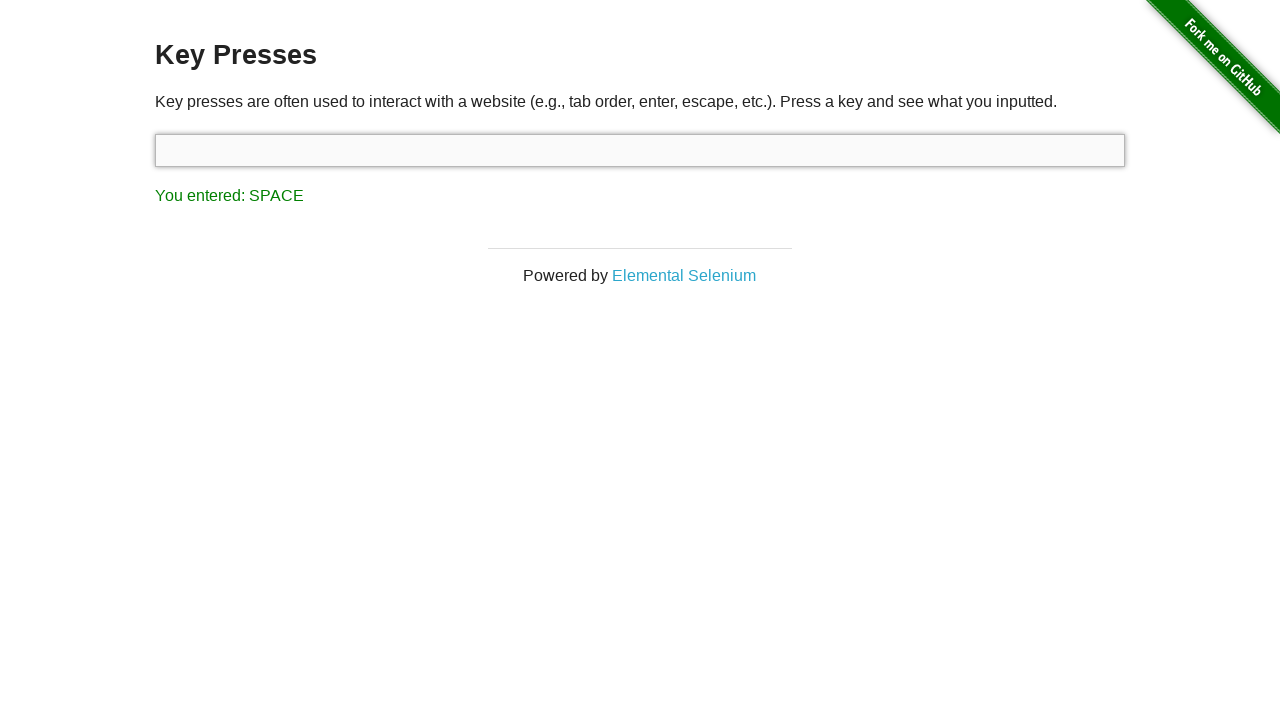

Verified result text shows 'You entered: SPACE'
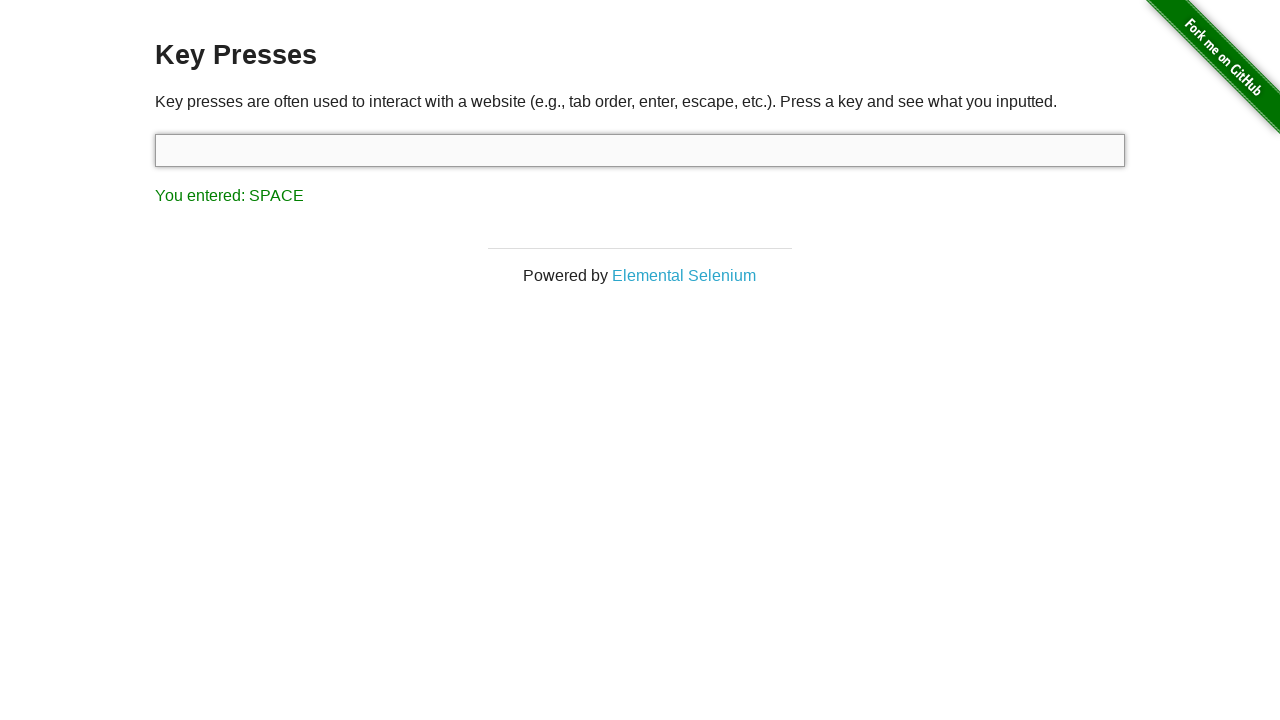

Pressed Left arrow key
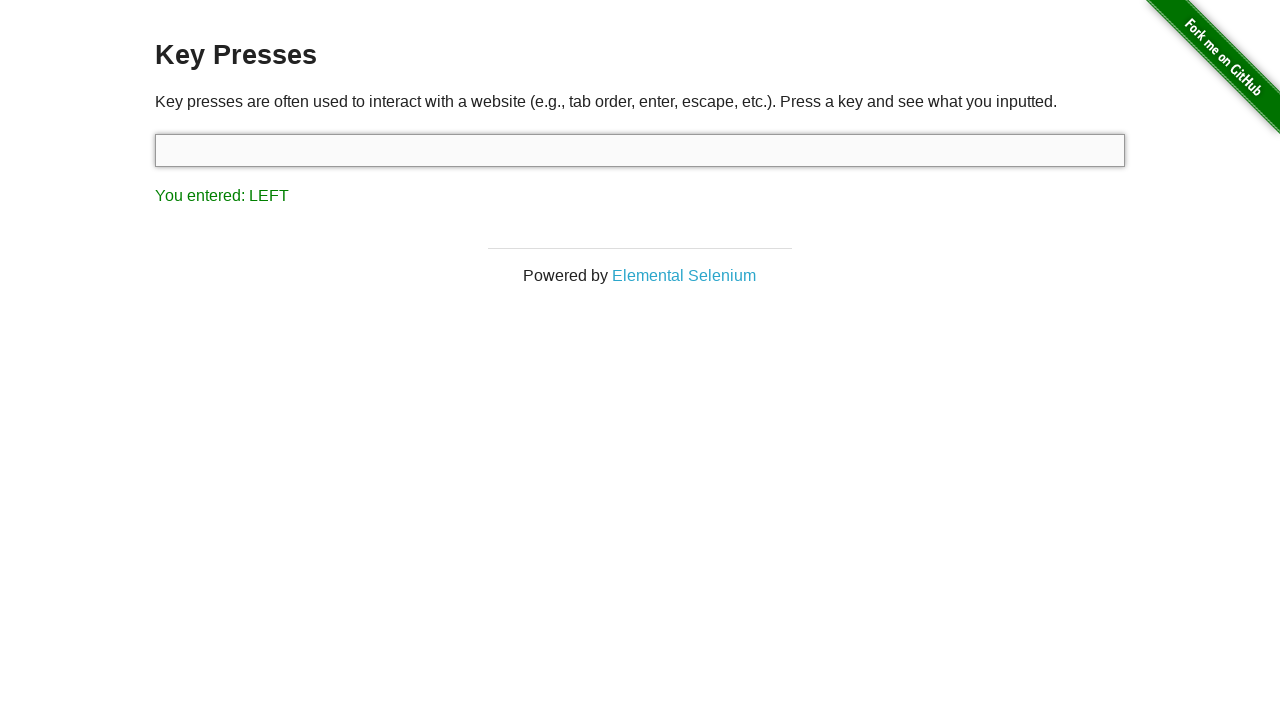

Verified result text shows 'You entered: LEFT'
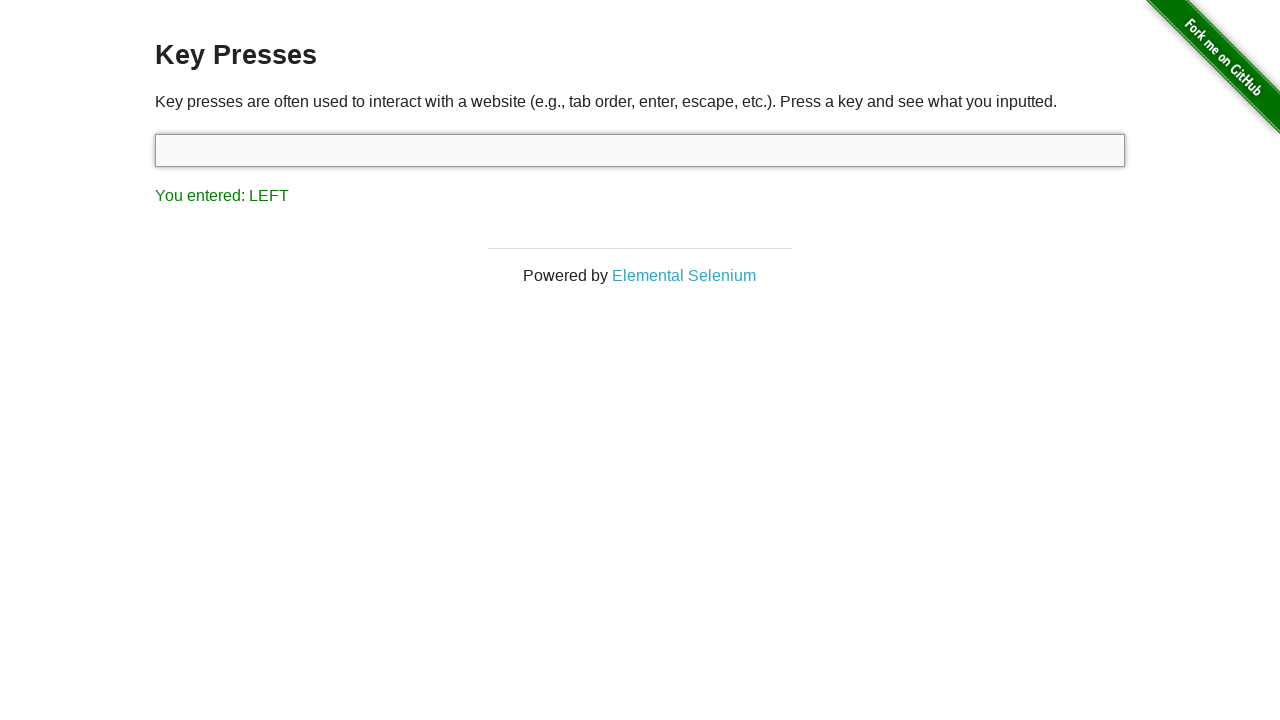

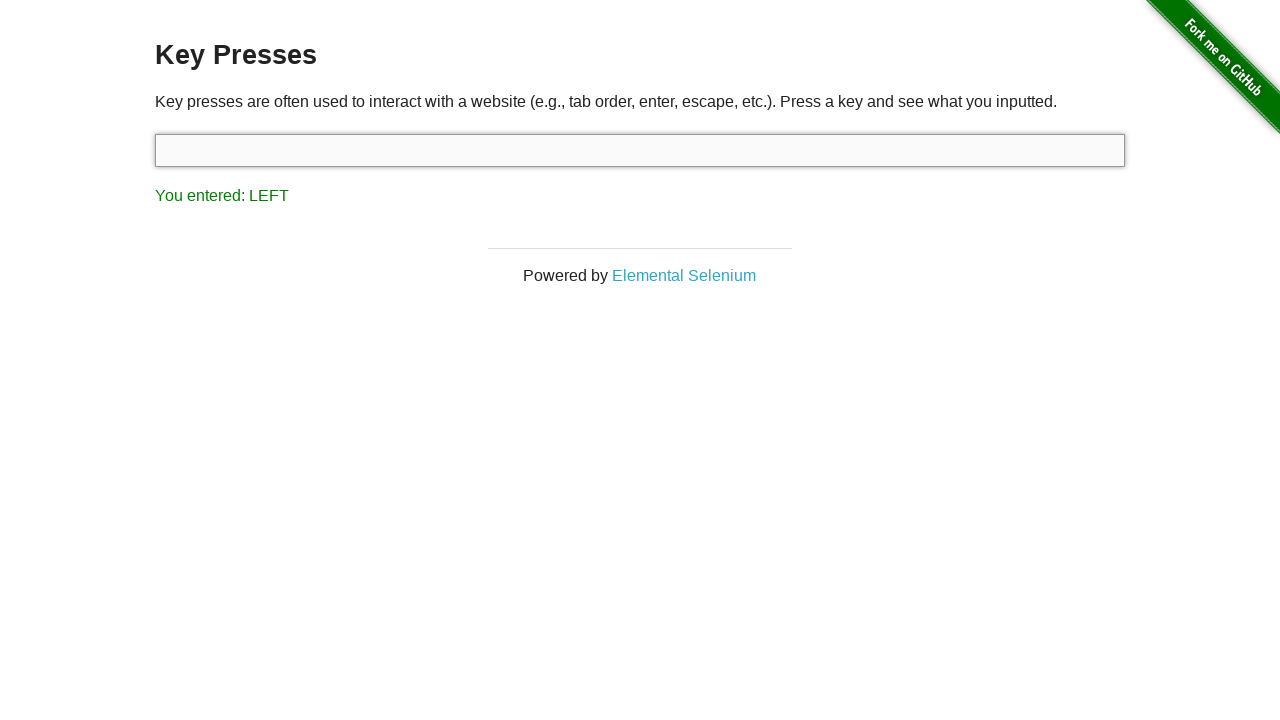